Tests file download functionality by clicking on an image file link to initiate download

Starting URL: https://the-internet.herokuapp.com/download

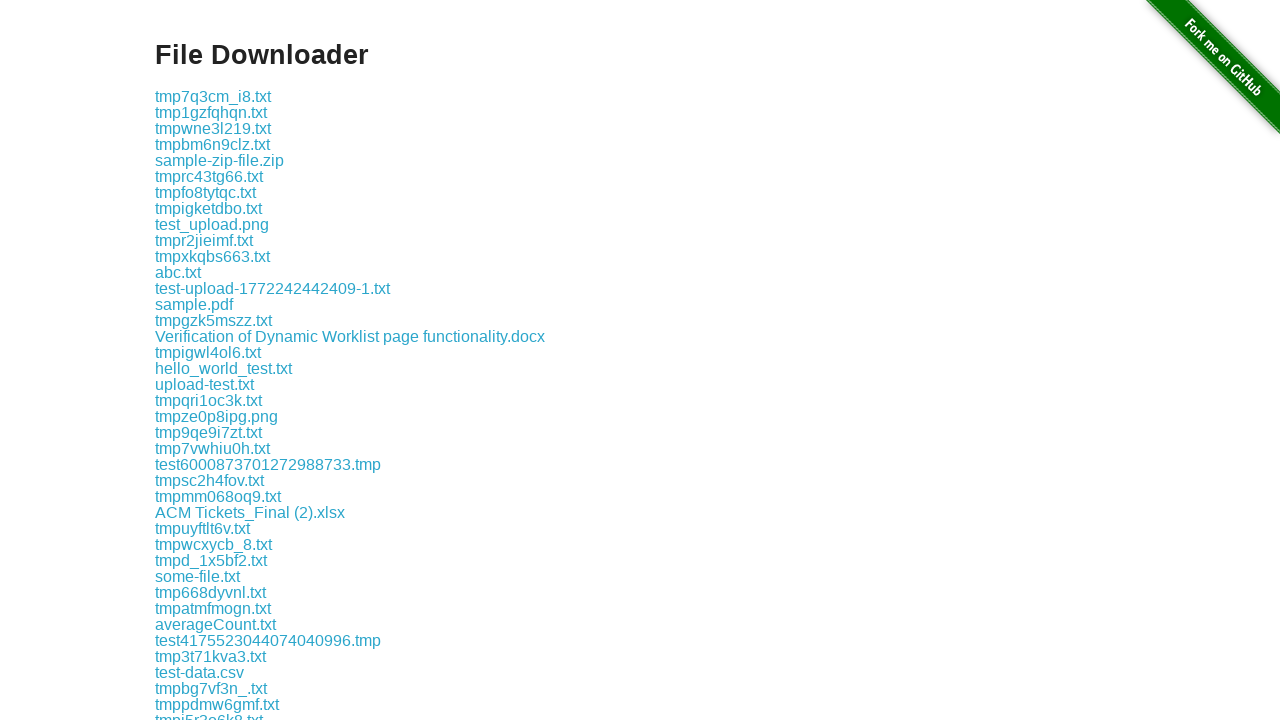

Clicked on image.png link to initiate file download at (210, 360) on a:text('image.png')
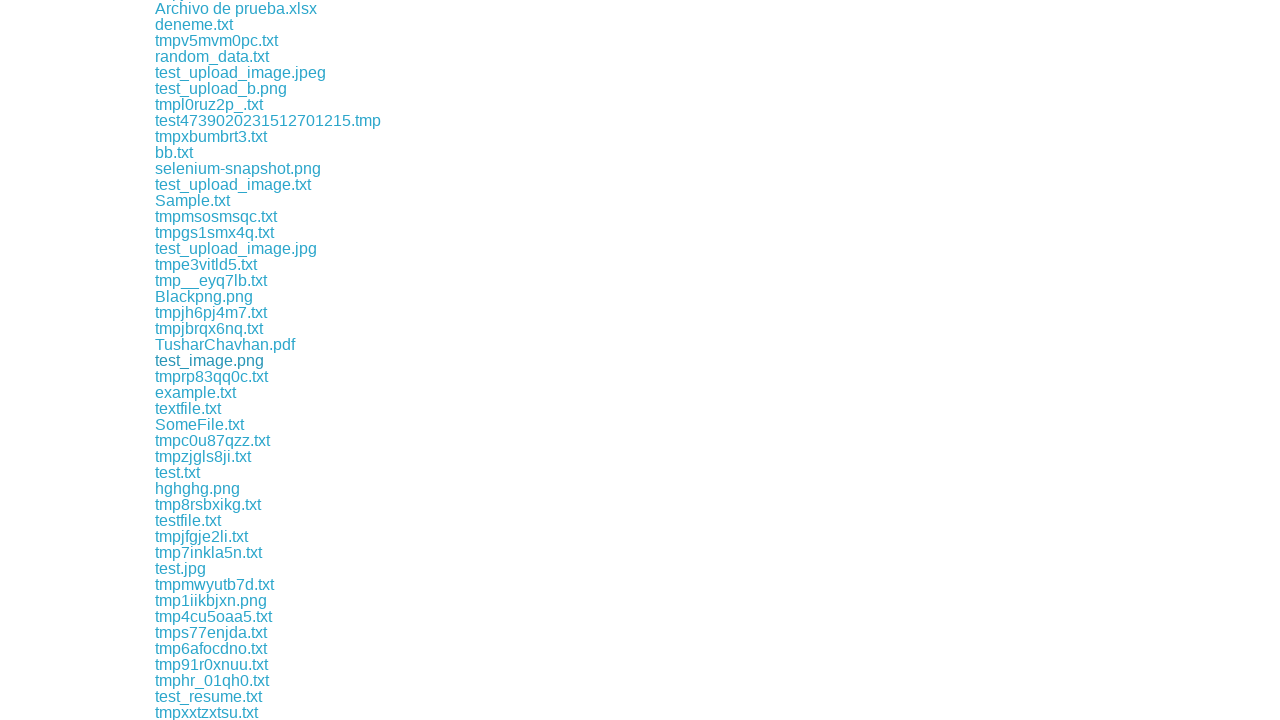

Waited 3 seconds for download to complete
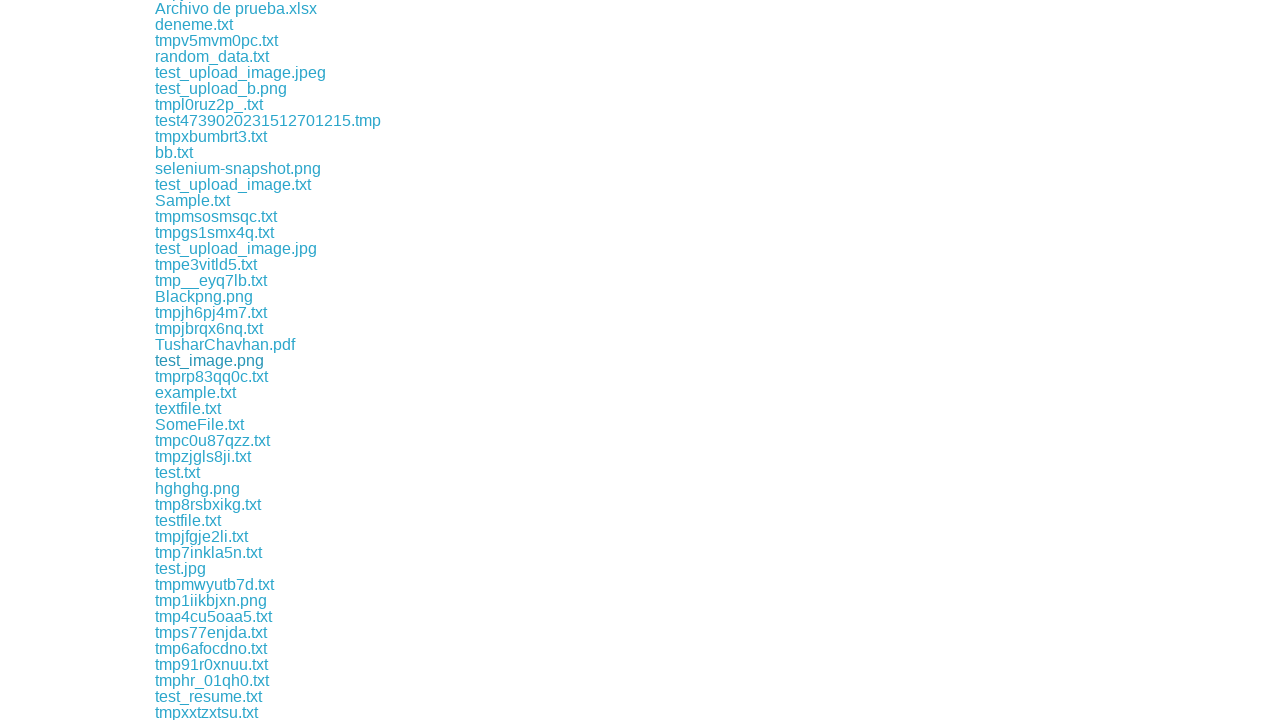

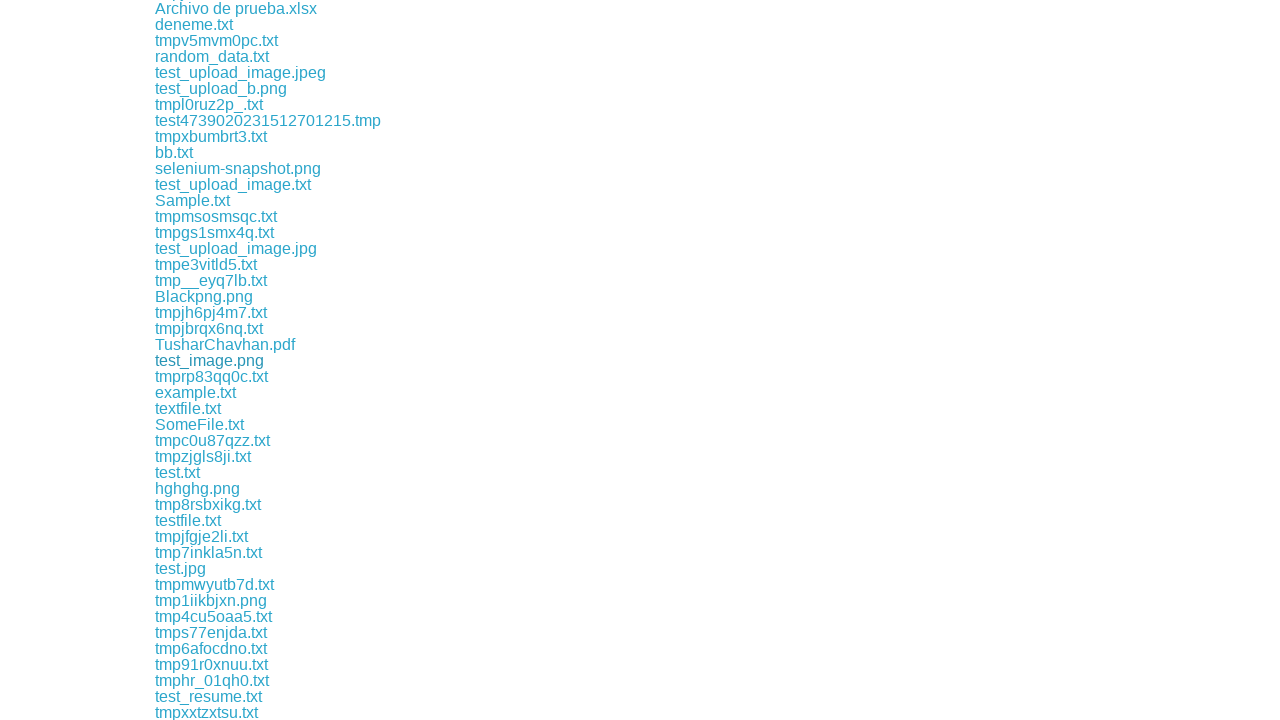